Tests the forgot password functionality by clicking the forgot password link, entering email, new password, and confirm password, then submitting the form.

Starting URL: https://rahulshettyacademy.com/client

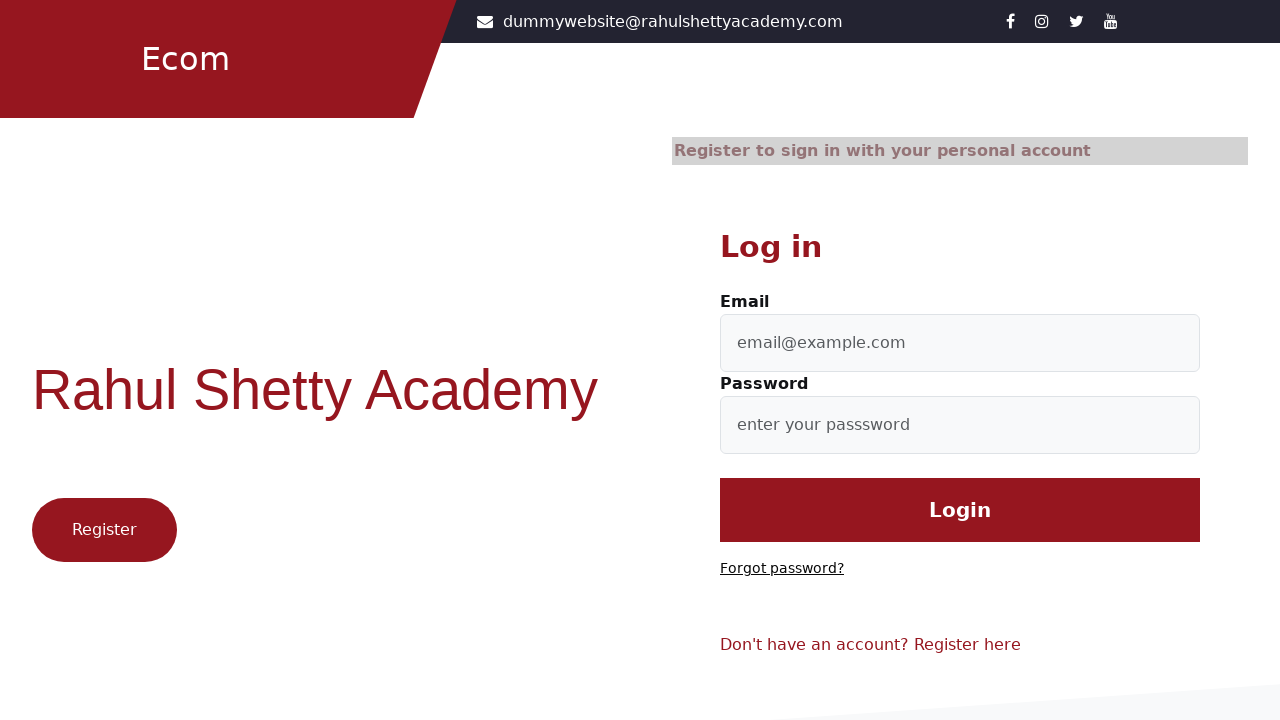

Clicked 'Forgot password?' link at (782, 569) on text=Forgot password?
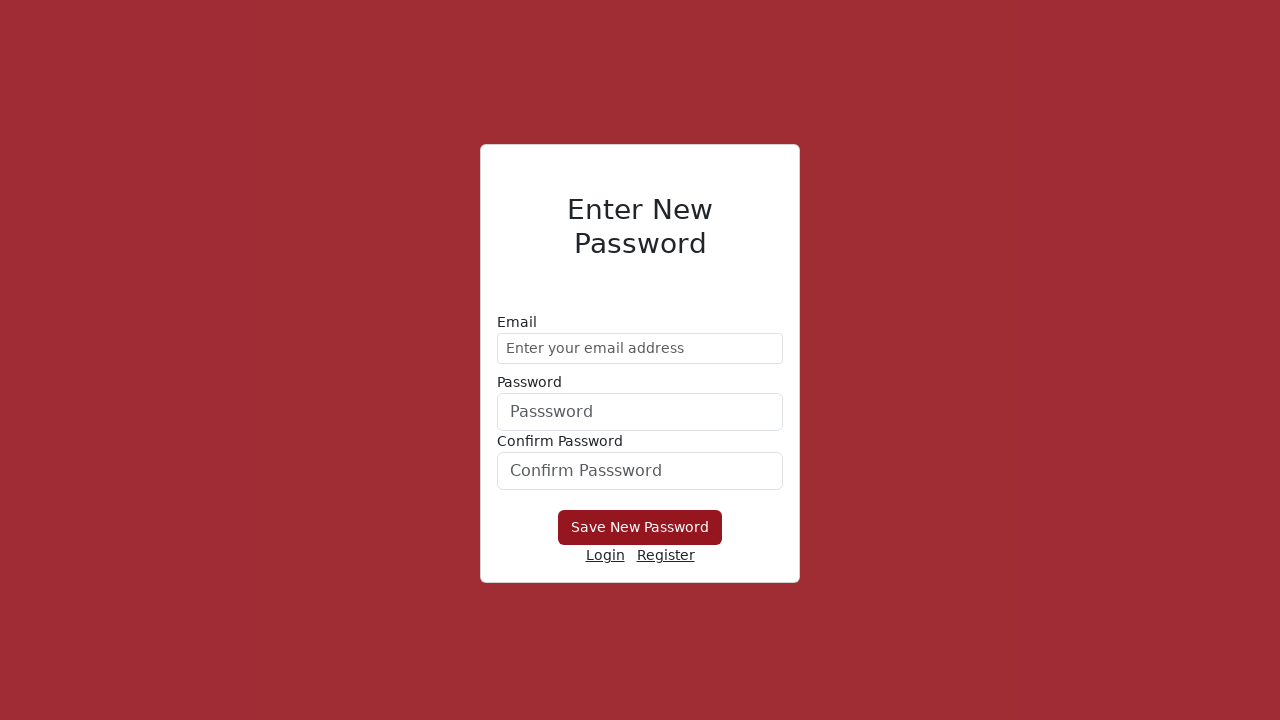

Entered email address 'demo@gmail.com' in forgot password form on //form/div[1]/input
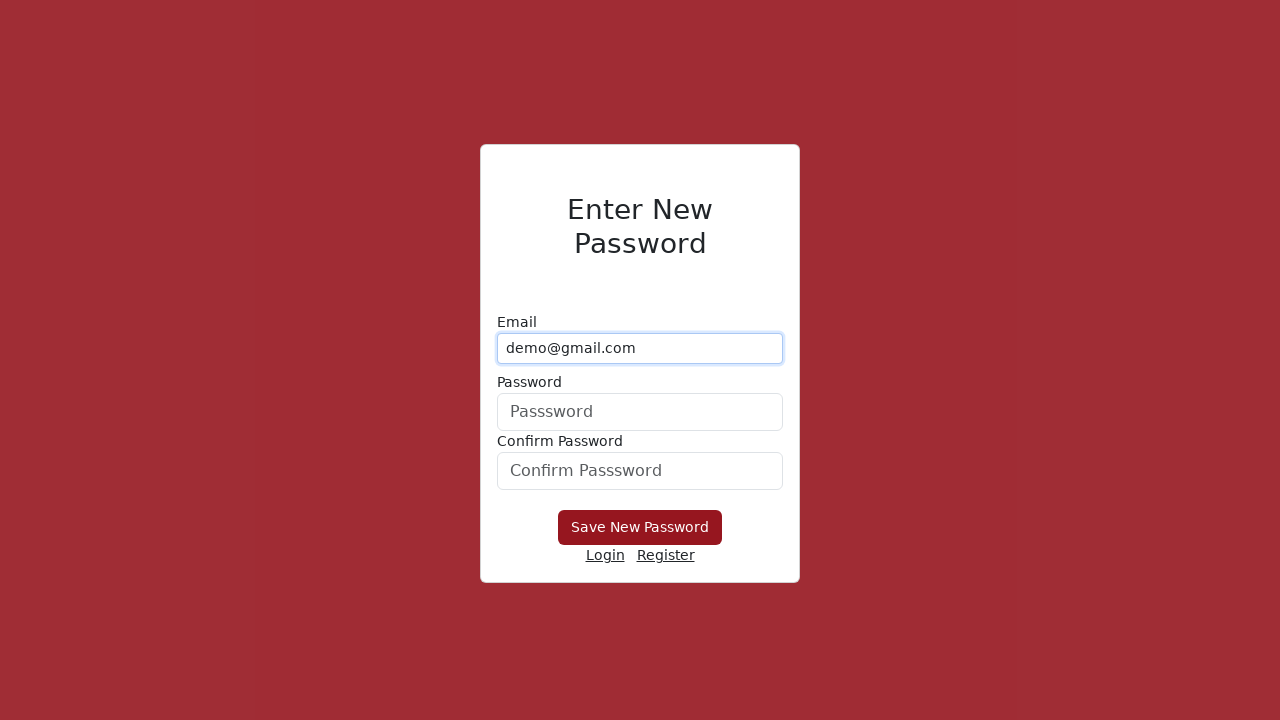

Entered new password 'Hello@123' on form div:nth-child(2) input
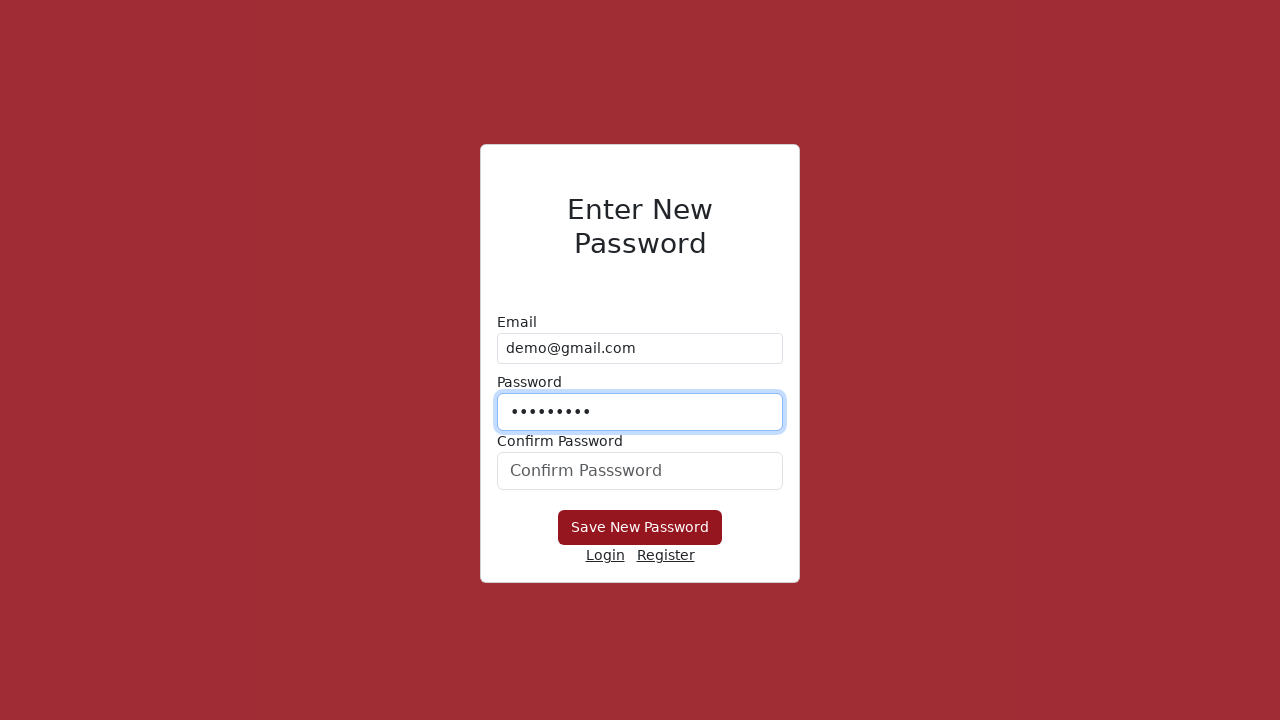

Entered confirm password 'Hello@123' on #confirmPassword
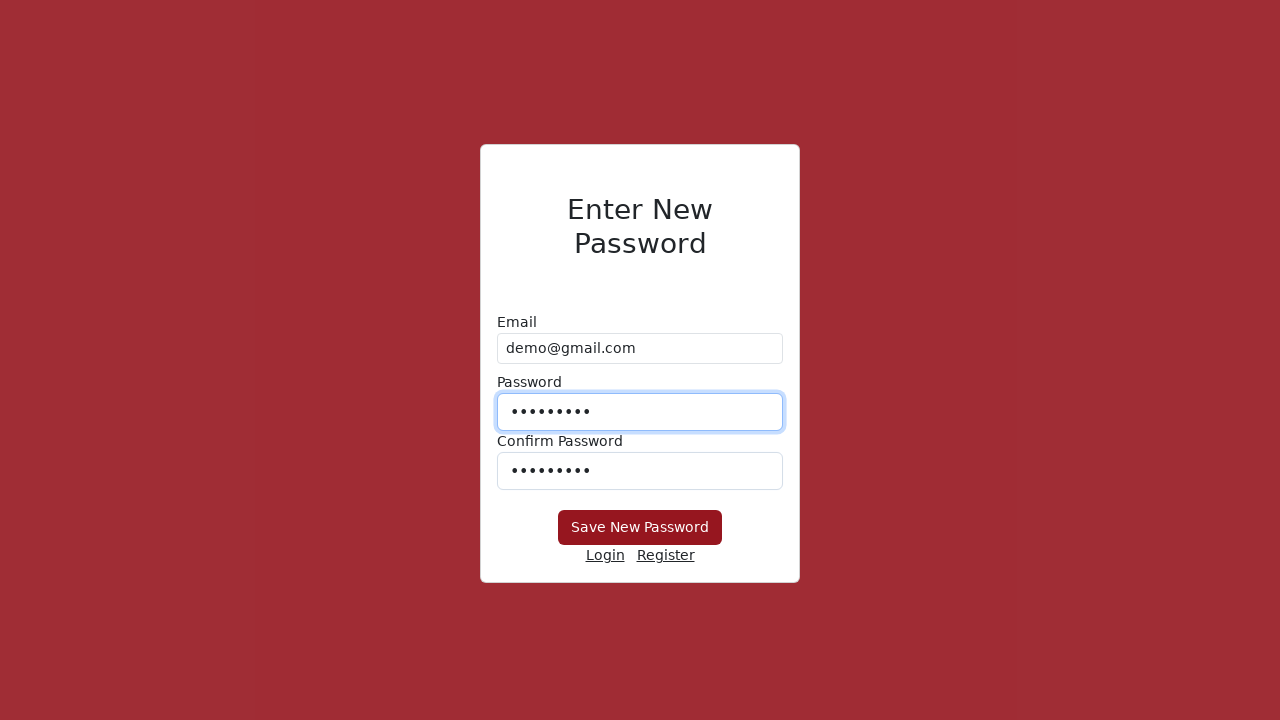

Clicked submit button to reset password at (640, 528) on form div:nth-child(4) button
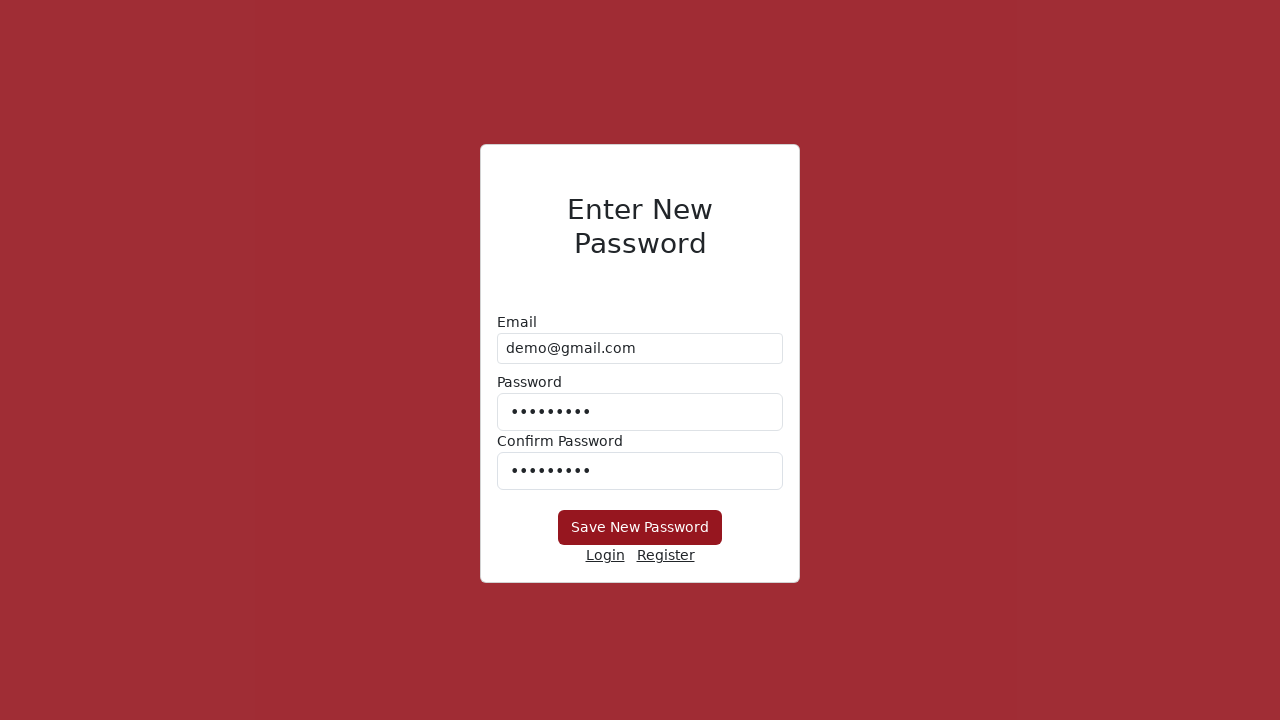

Waited 2 seconds for form submission to process
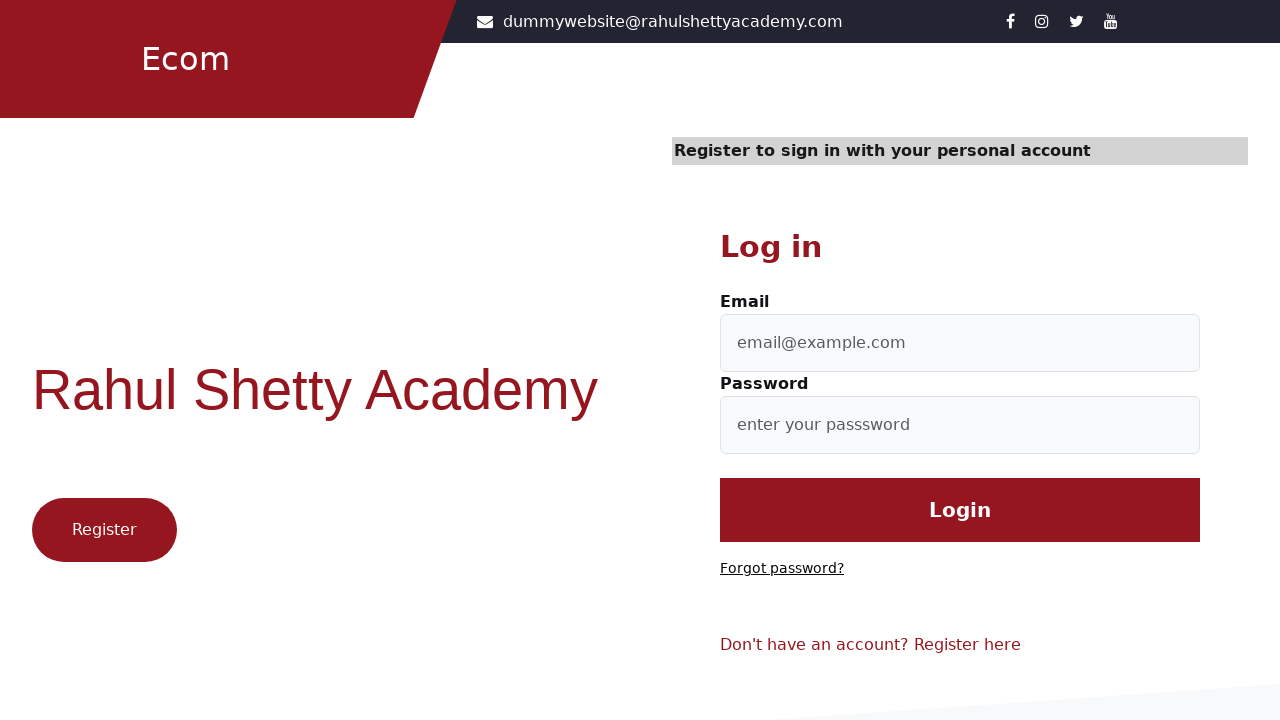

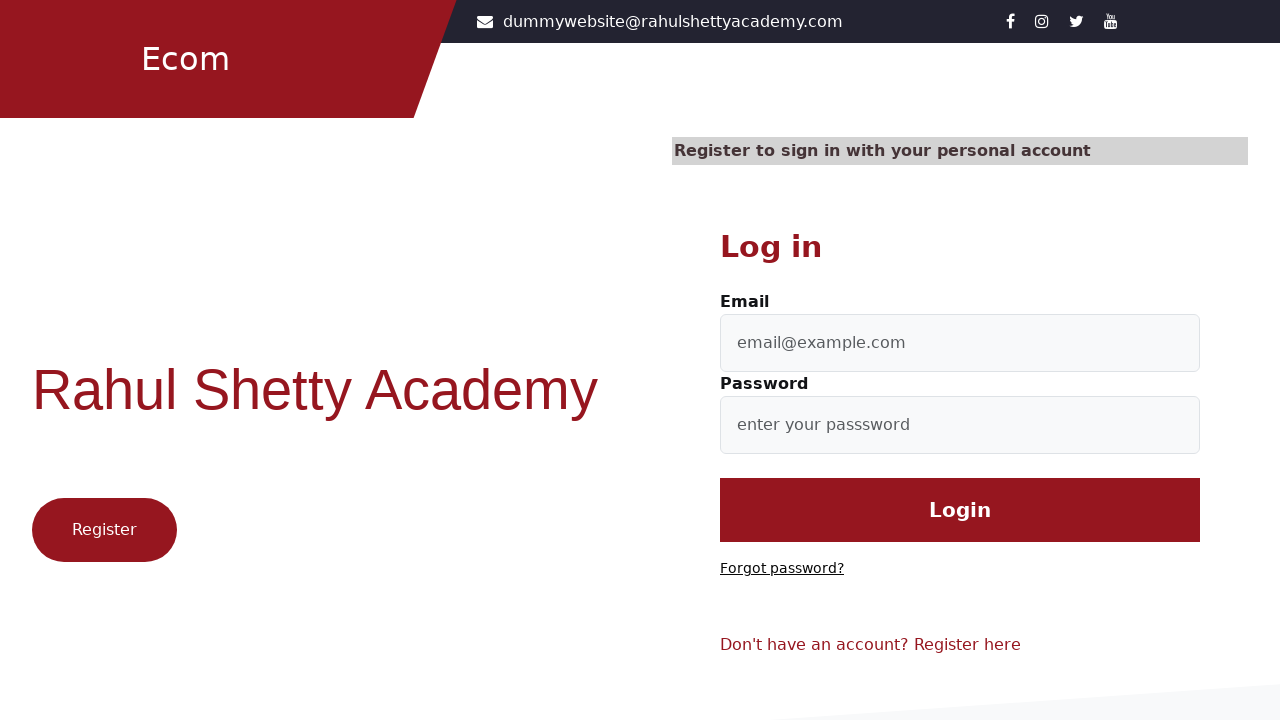